Tests dropdown selection by finding all options in a dropdown, iterating through them to find and click "Option 1", then verifying the selection was made correctly.

Starting URL: http://the-internet.herokuapp.com/dropdown

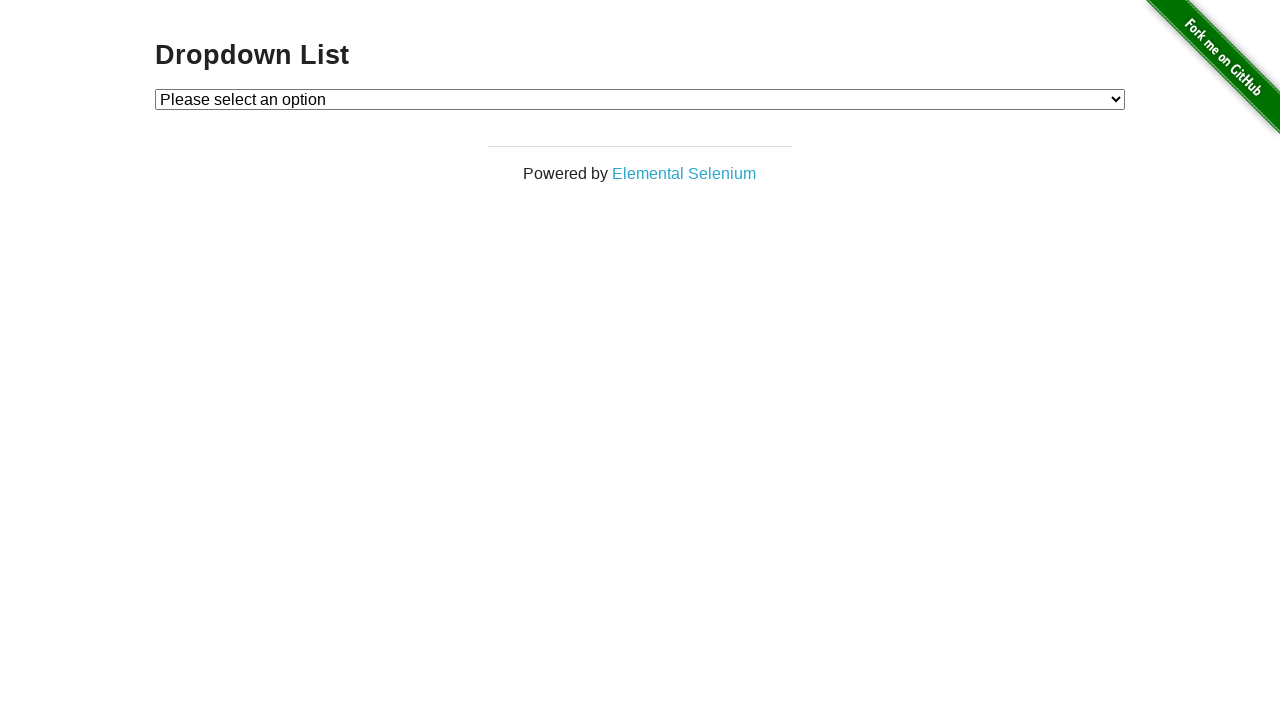

Waited for dropdown element to be present
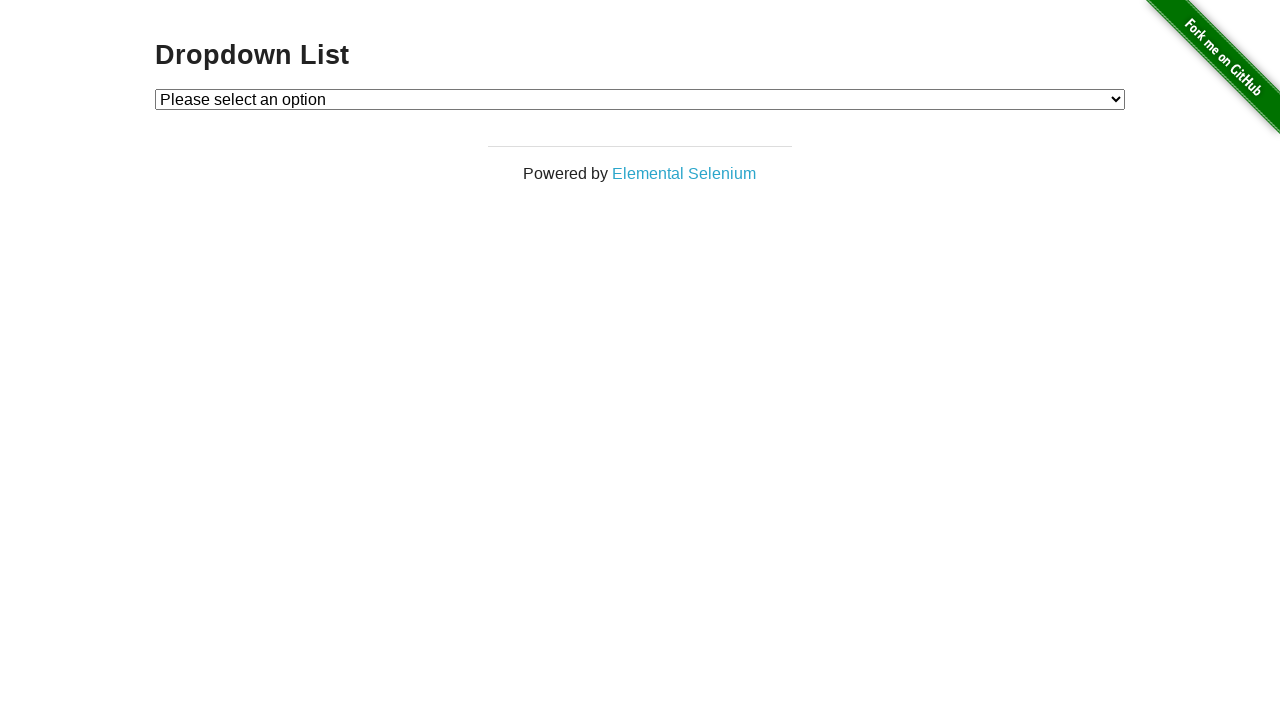

Selected 'Option 1' from the dropdown on #dropdown
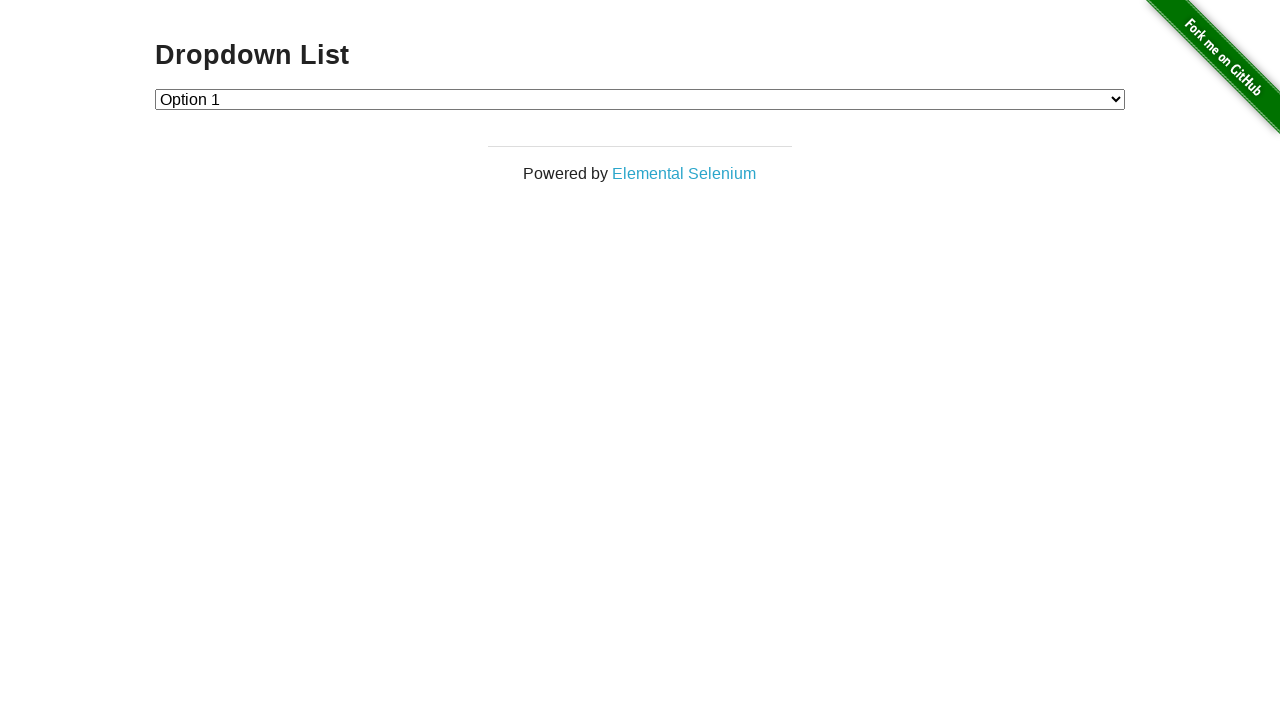

Retrieved the selected value from dropdown
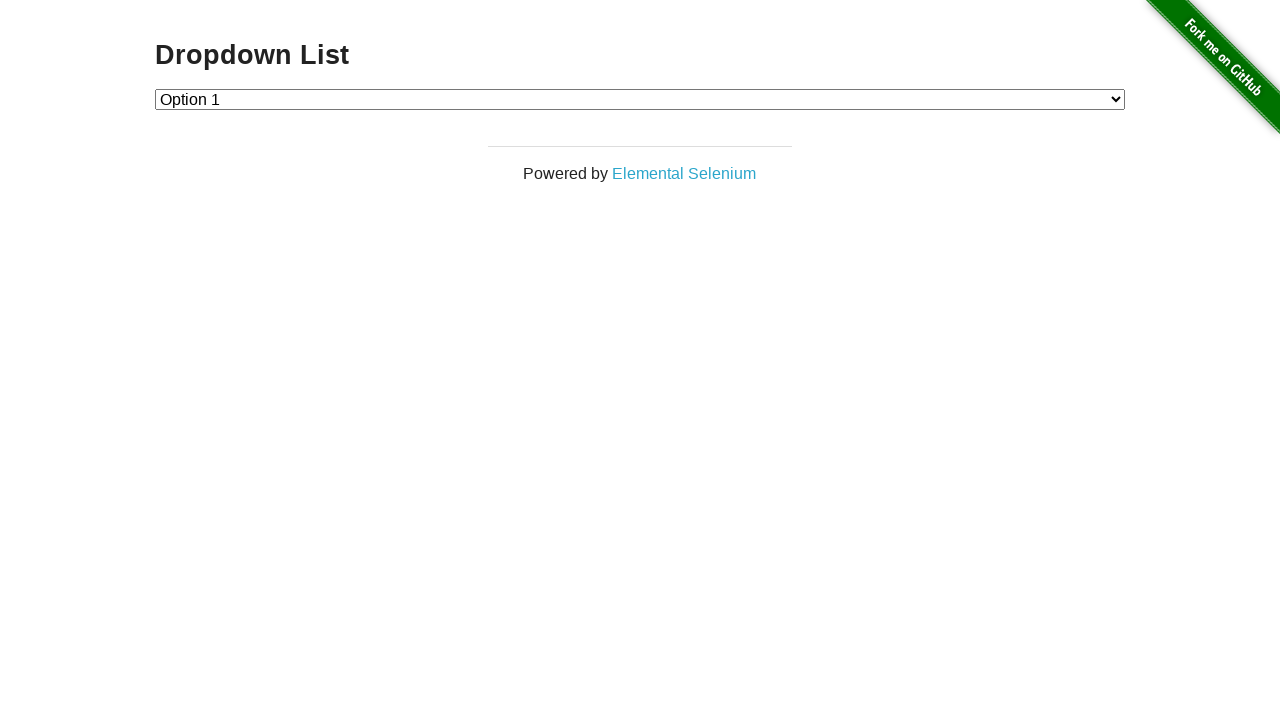

Verified that the selected value is '1'
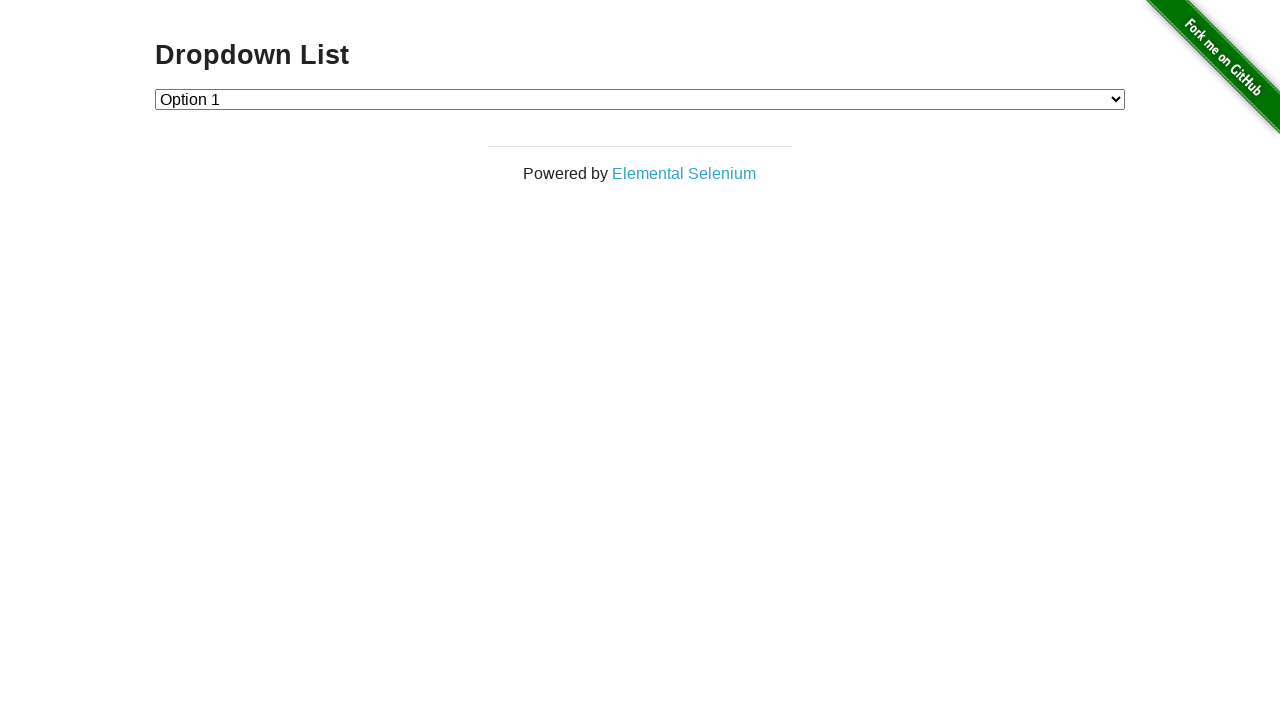

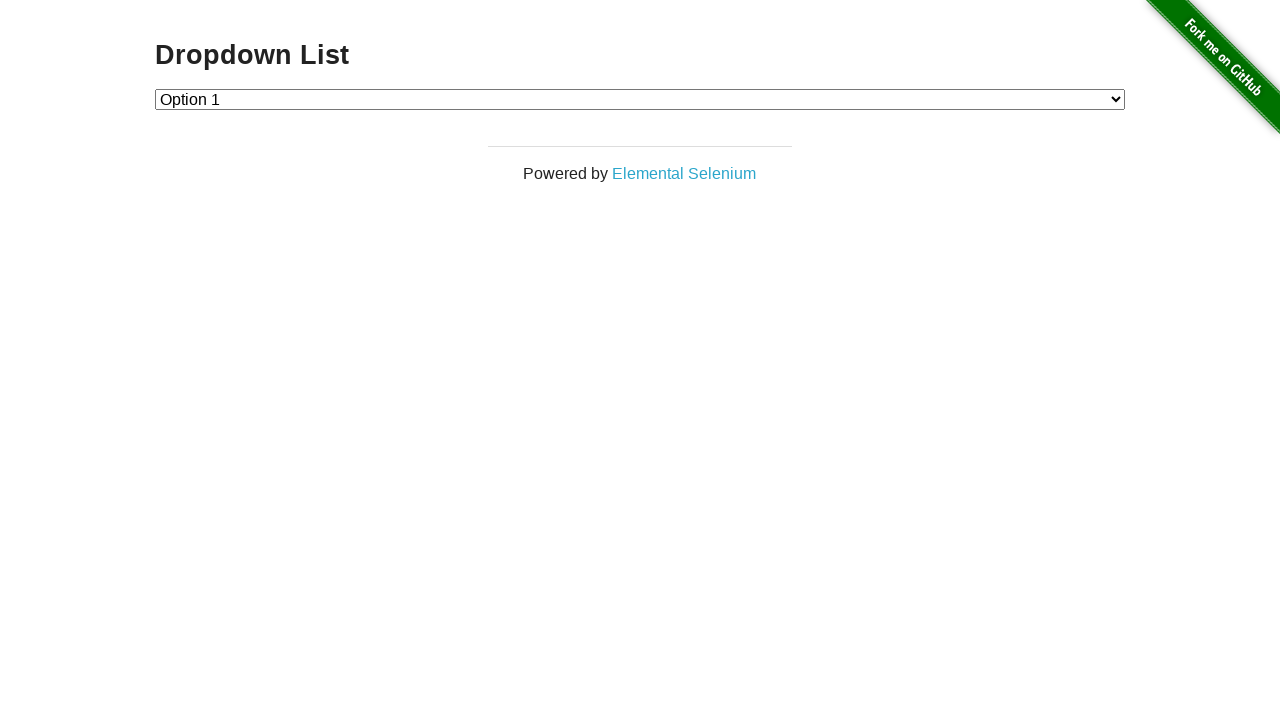